Searches for a job, opens a listing, and clicks apply to view application details

Starting URL: https://alchemy.hguy.co/jobs

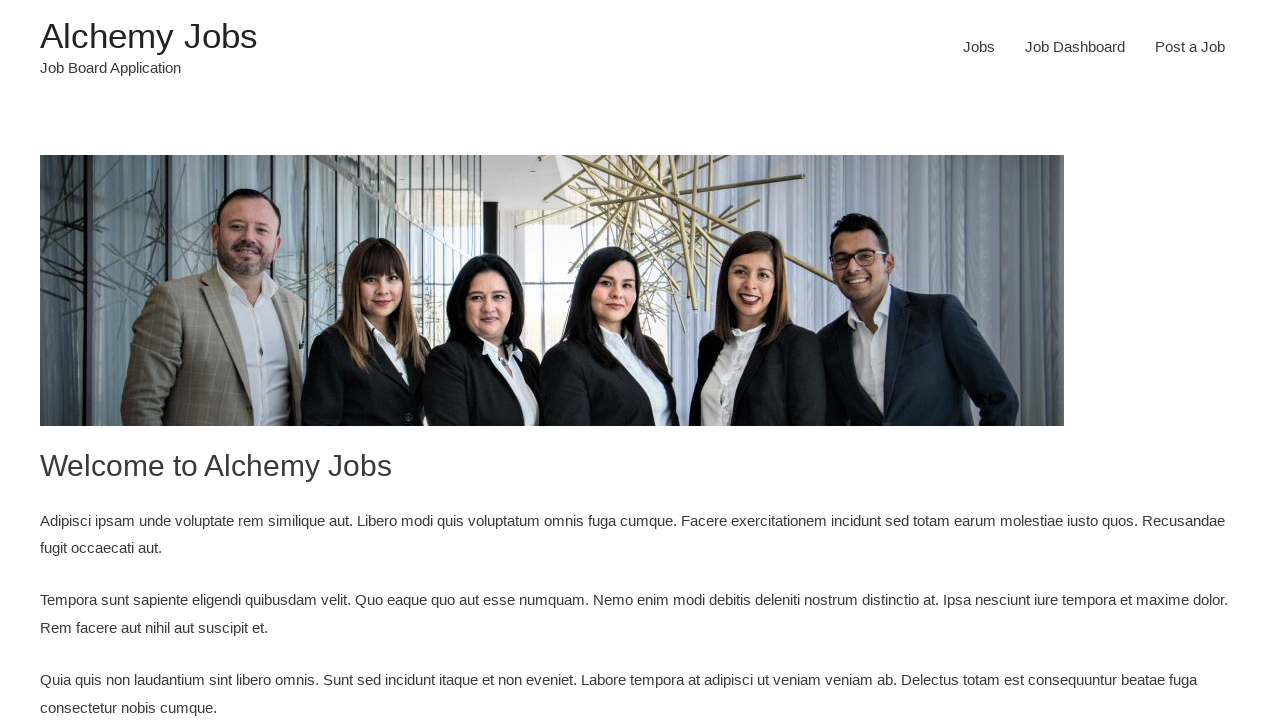

Clicked on Jobs menu item at (979, 47) on xpath=//*[@id='menu-item-24']/a
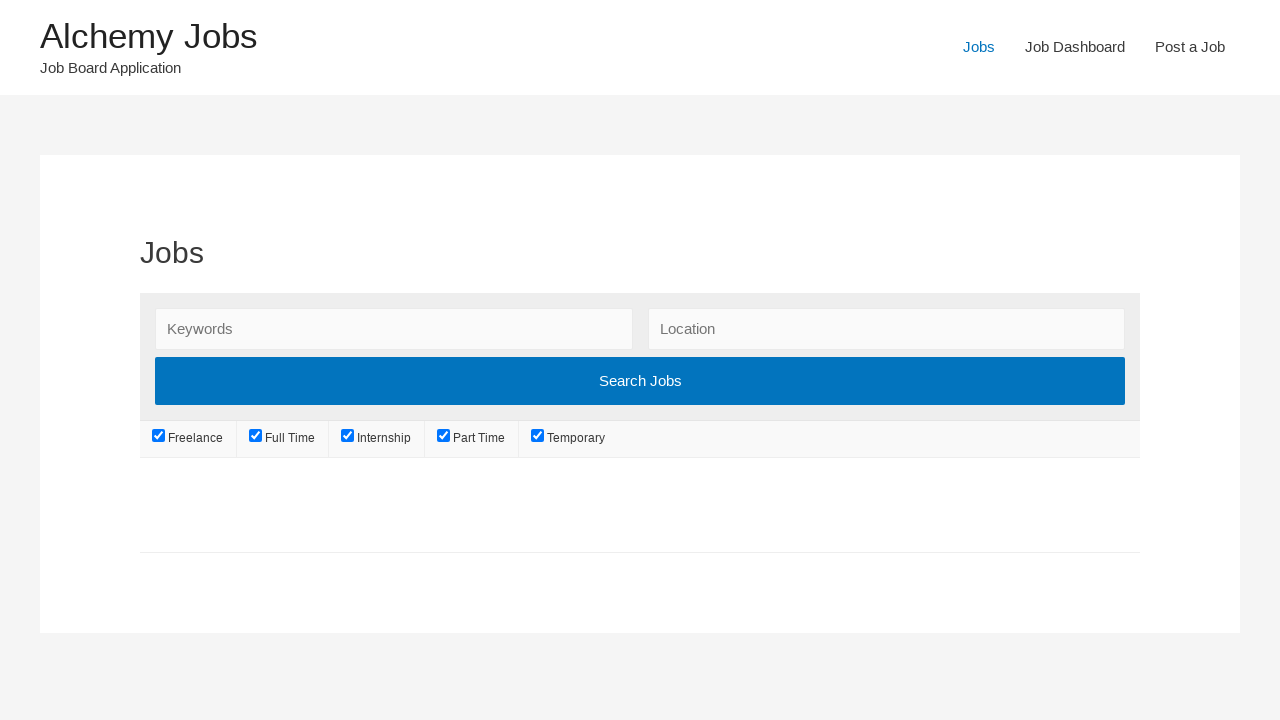

Filled search field with 'Developer' on #search_keywords
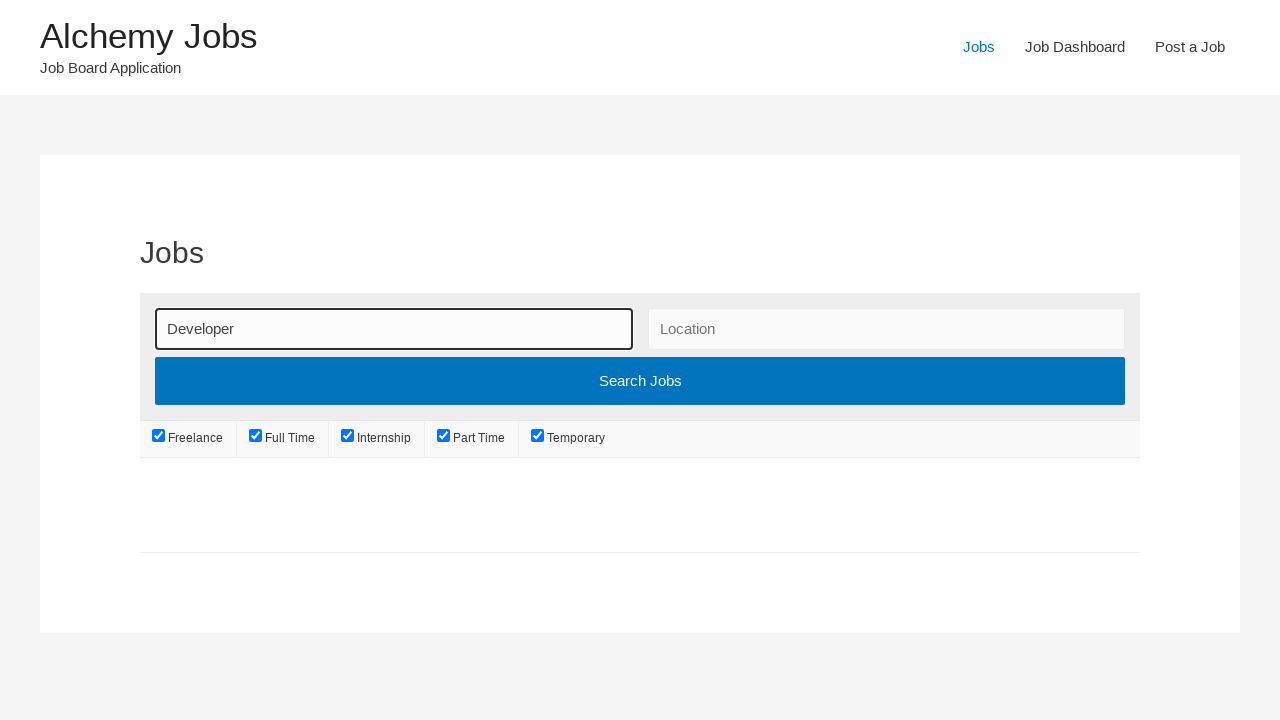

Pressed Enter to search for Developer jobs on #search_keywords
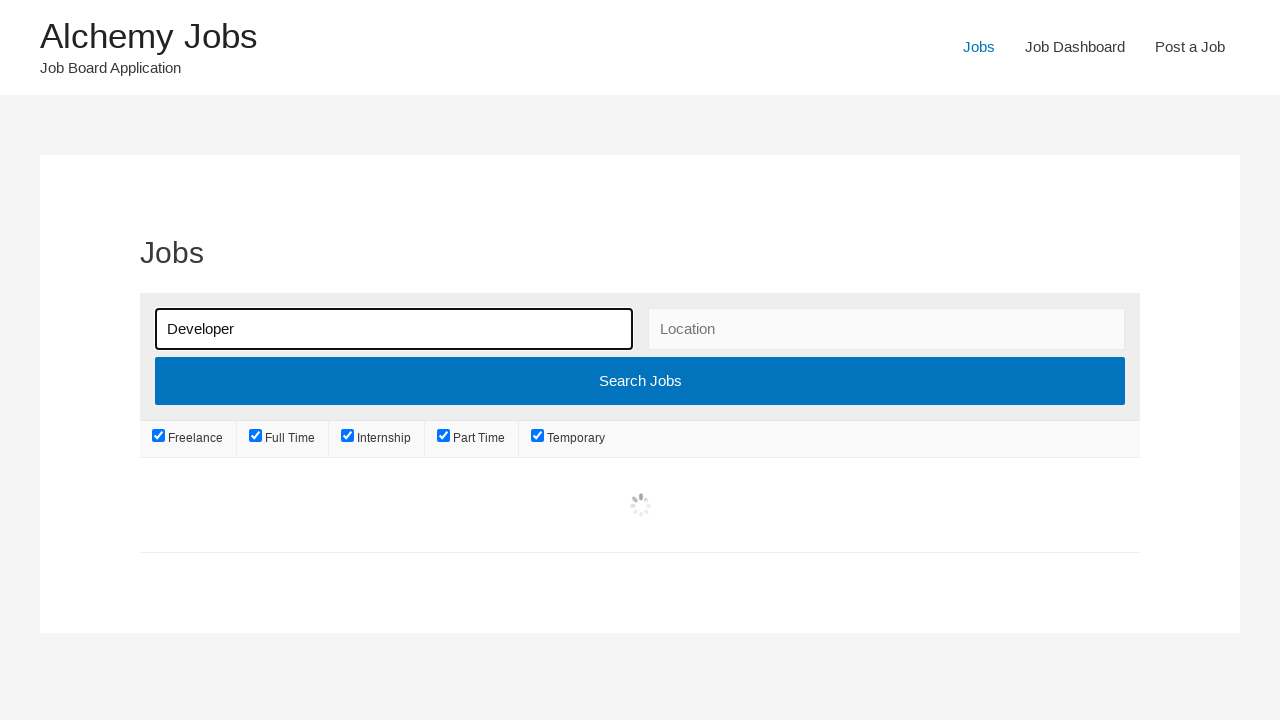

Job listings loaded
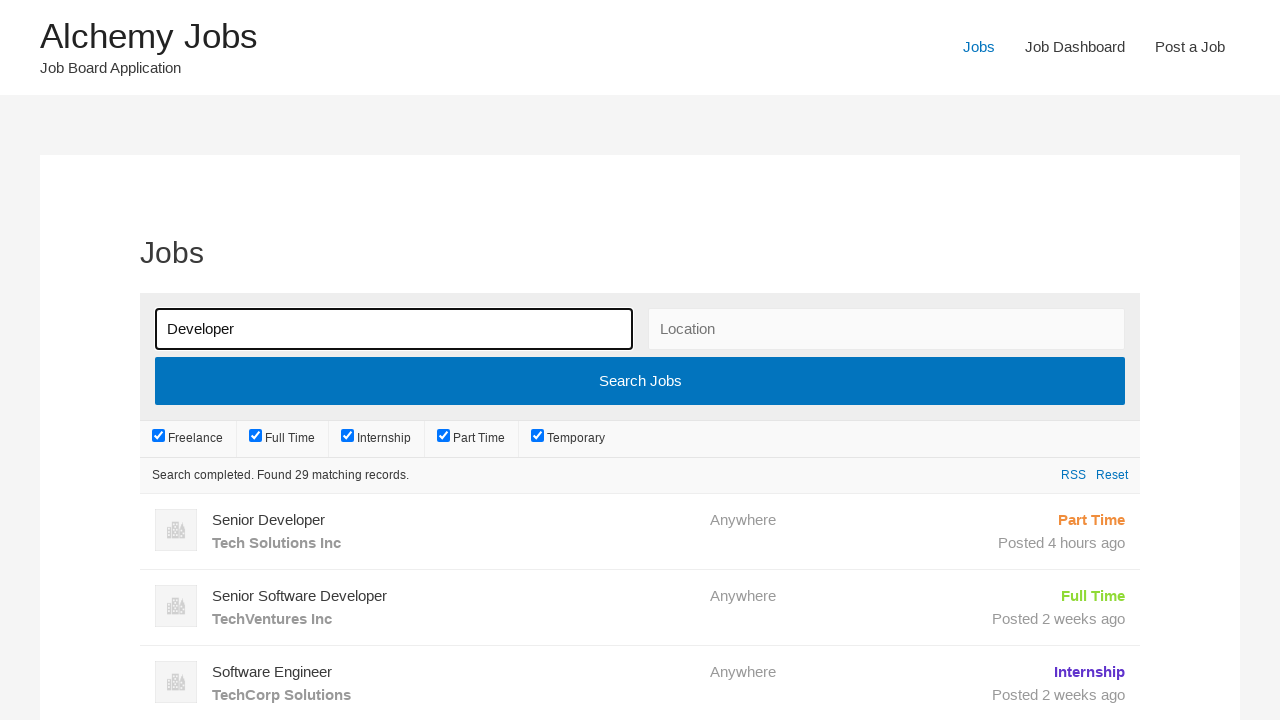

Clicked on first job listing at (454, 520) on xpath=//h3
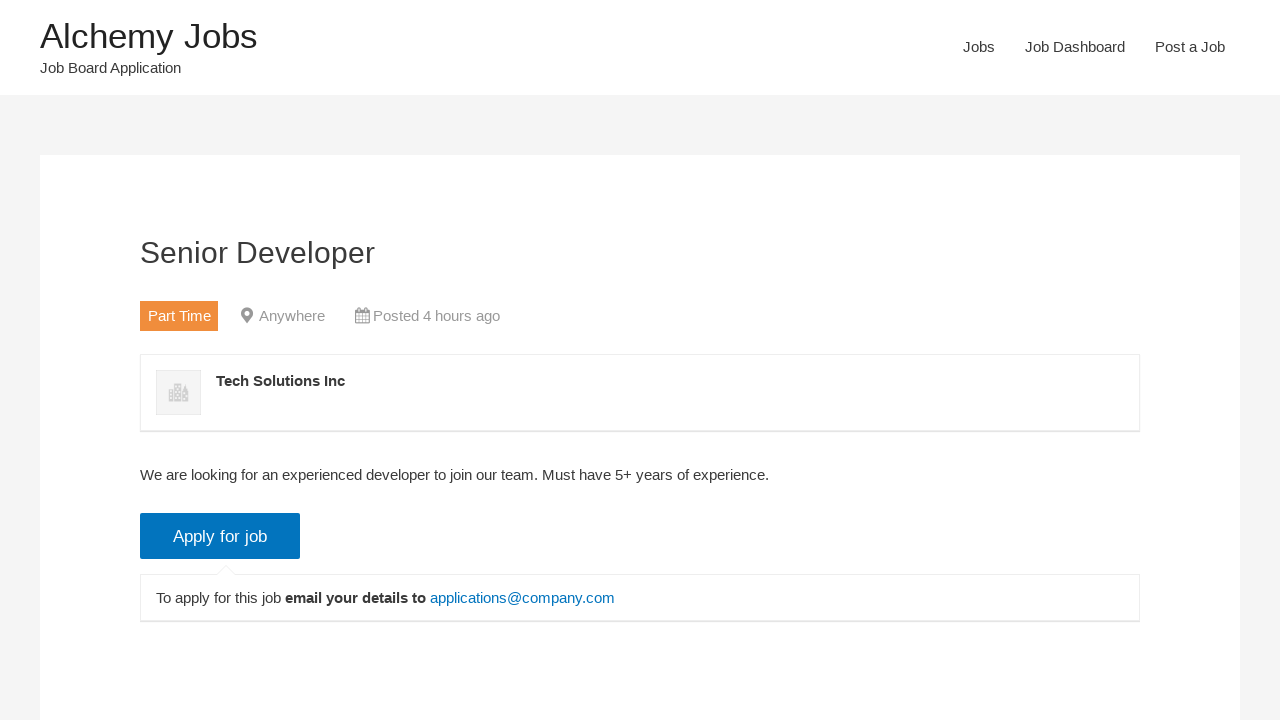

Clicked Apply for job button at (220, 536) on xpath=//input[@value='Apply for job']
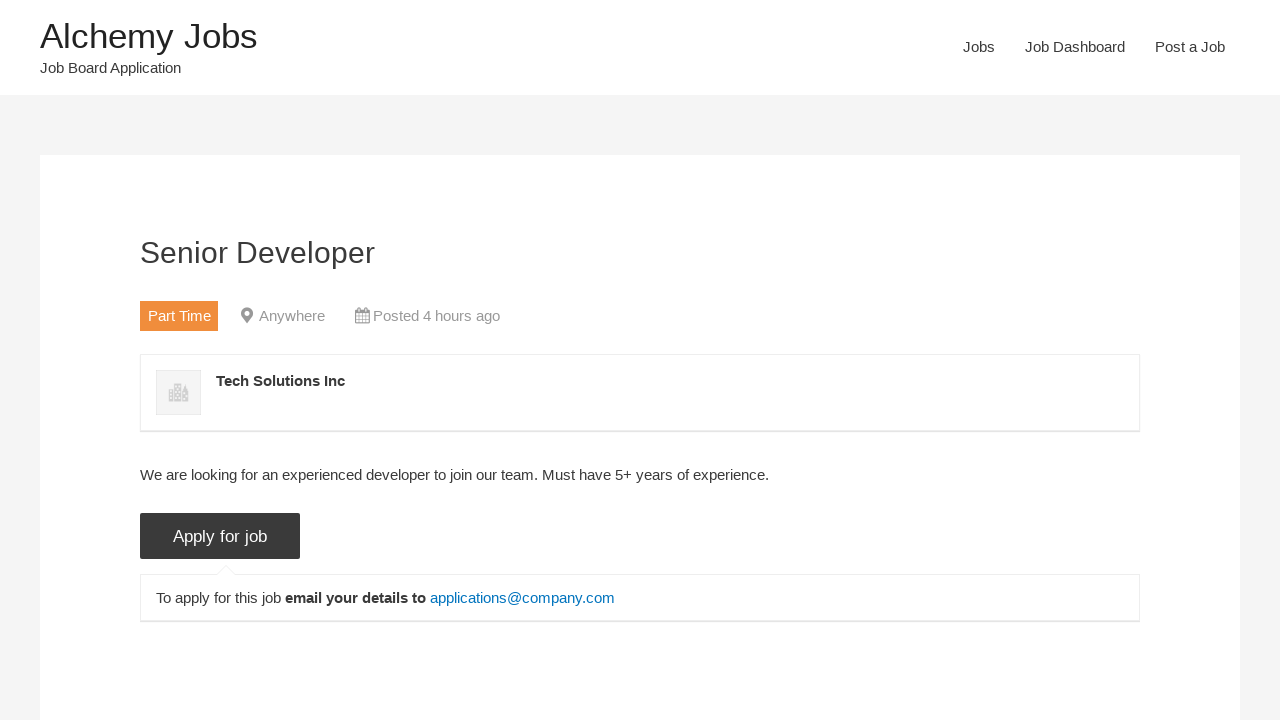

Retrieved application email from job application details
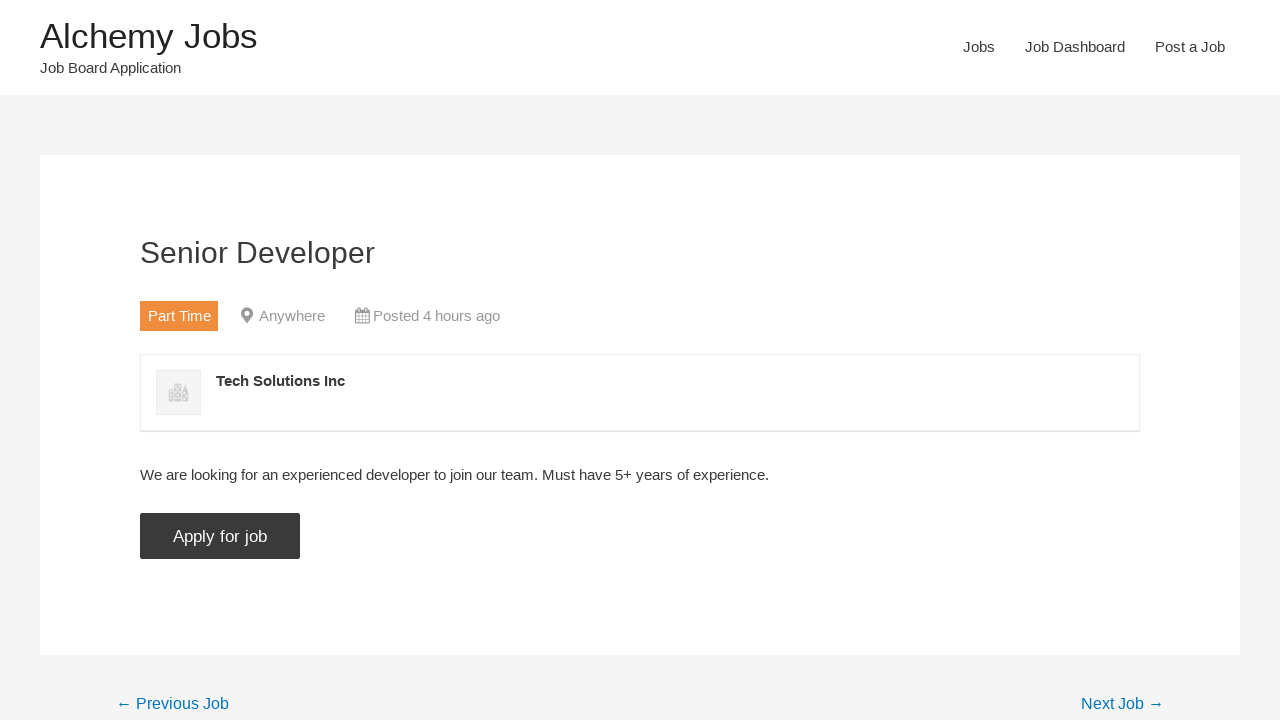

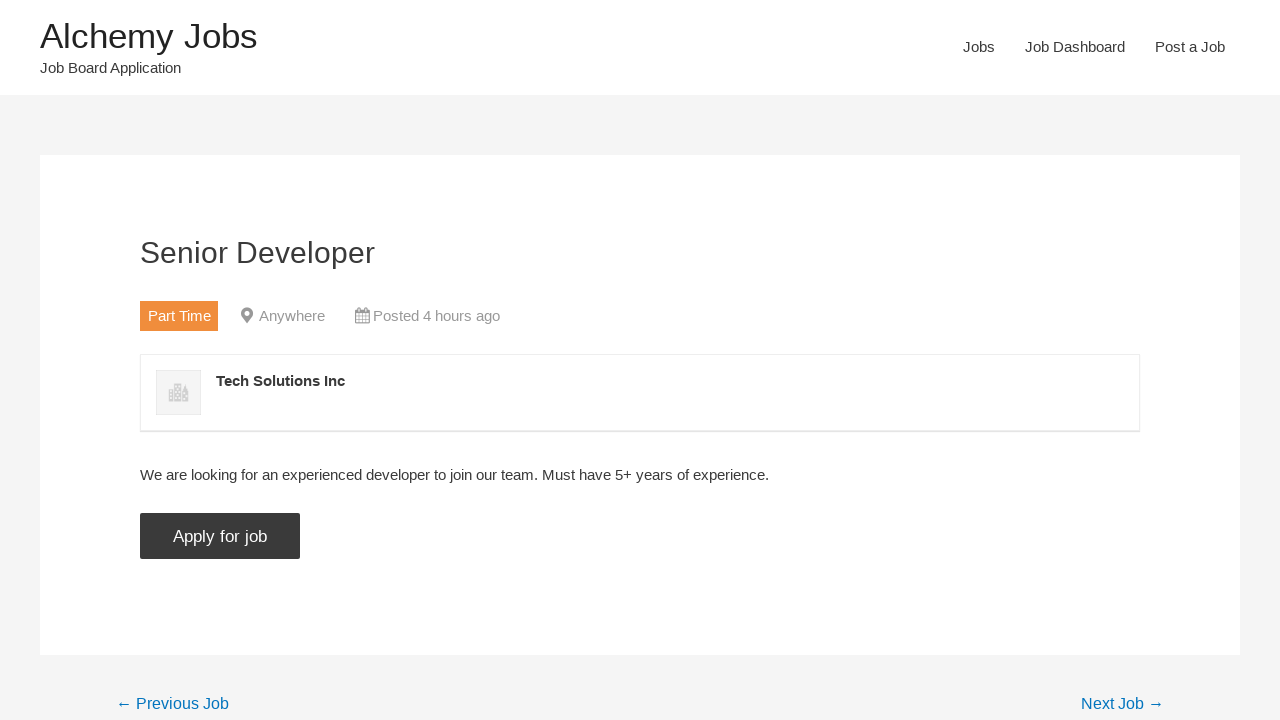